Tests the jQuery UI resizable widget by switching to the demo iframe and performing a click-and-drag resize operation on the resizable element handle.

Starting URL: http://jqueryui.com/resizable/

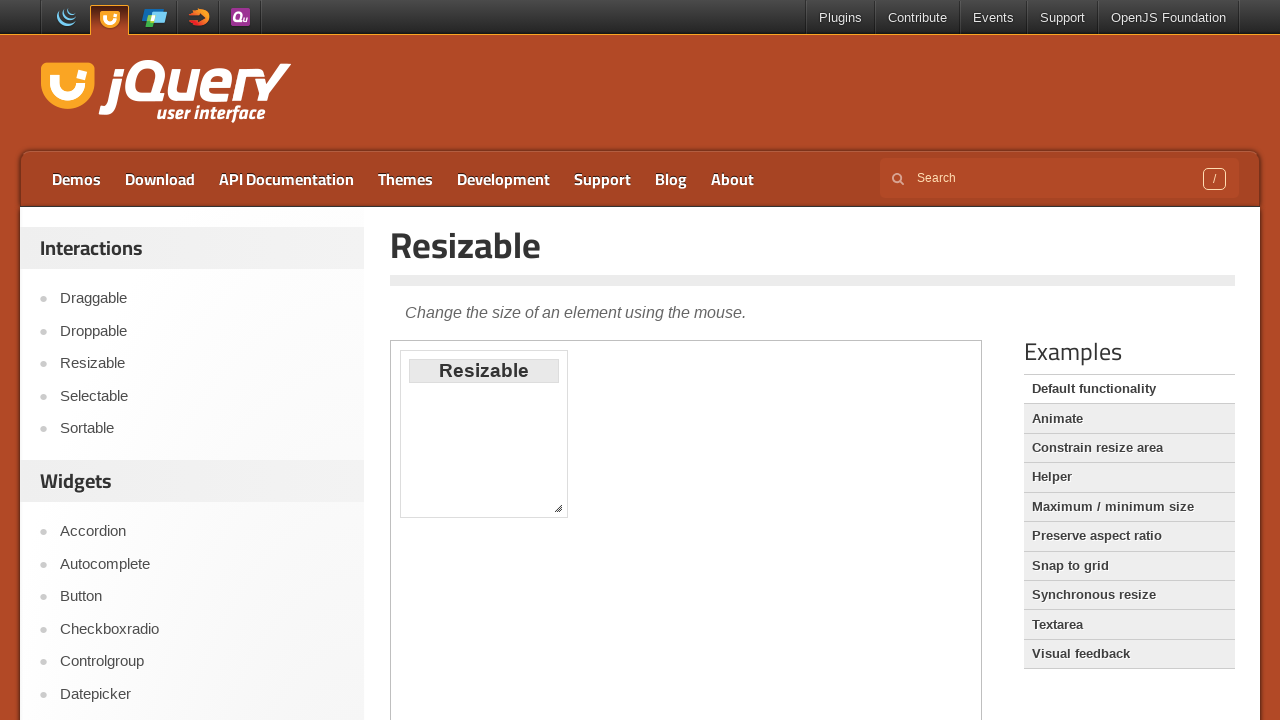

Waited 3 seconds for page to load
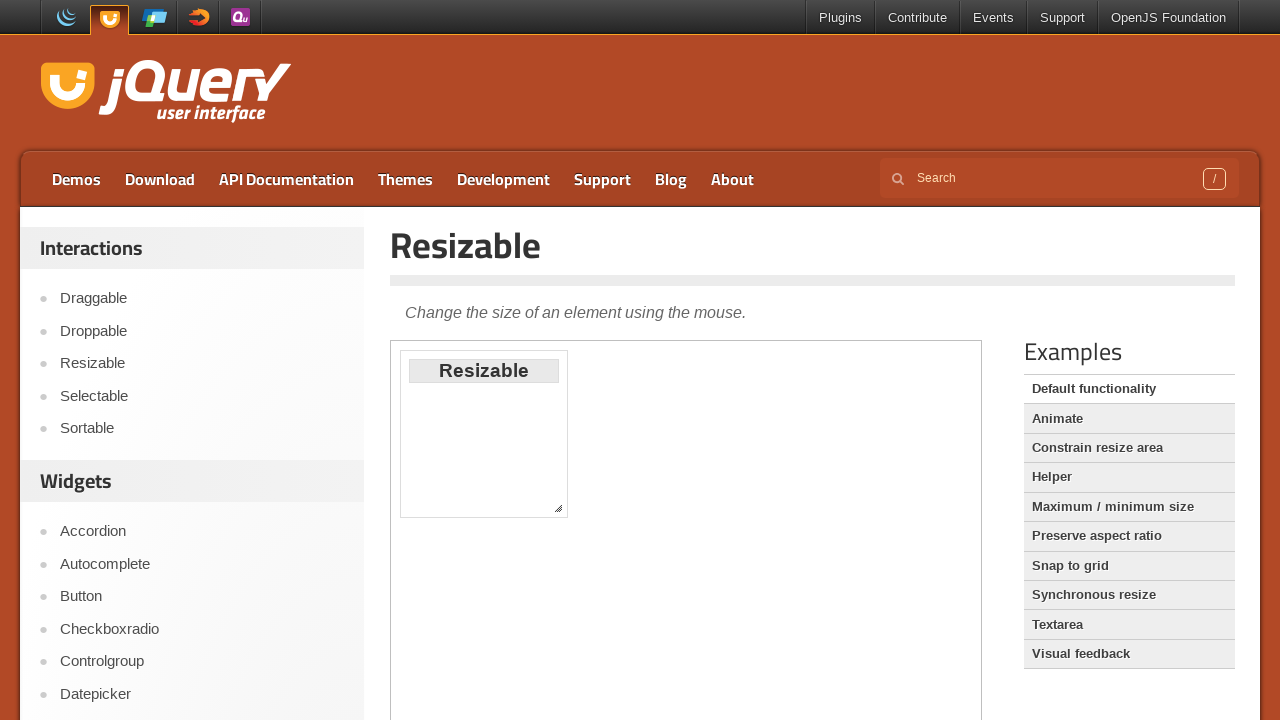

Located the demo iframe
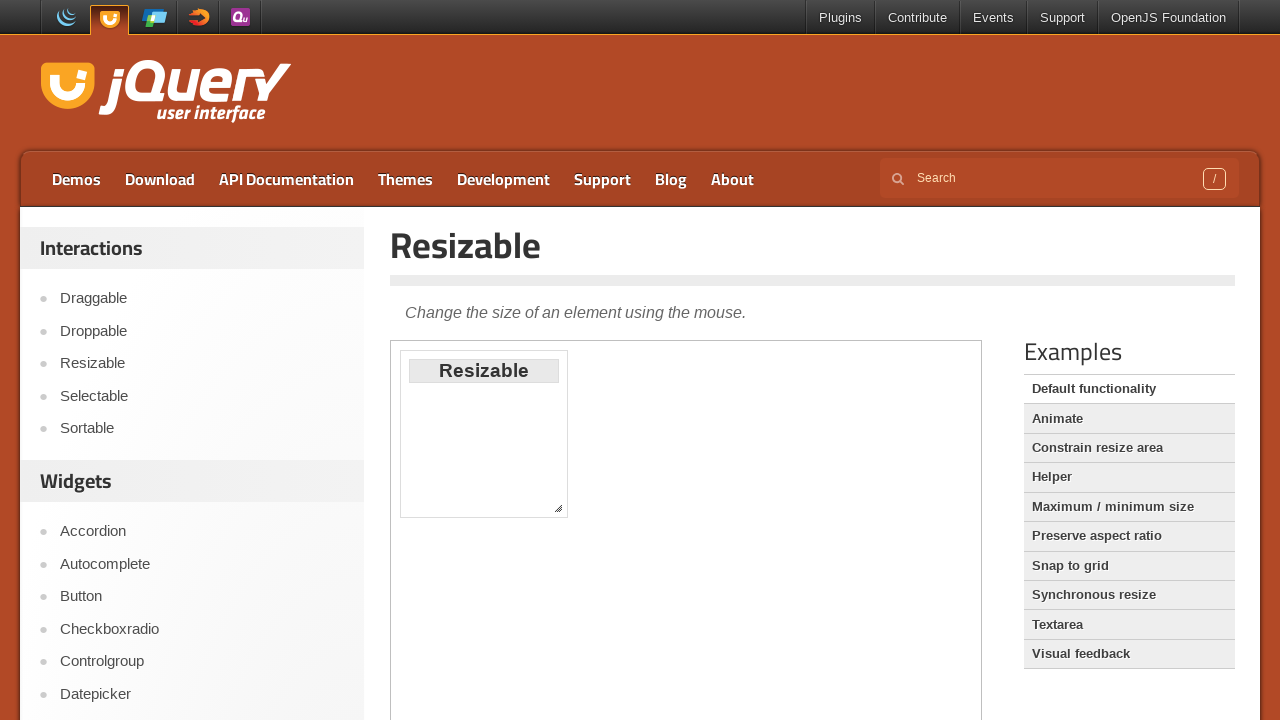

Resizable handle element became visible
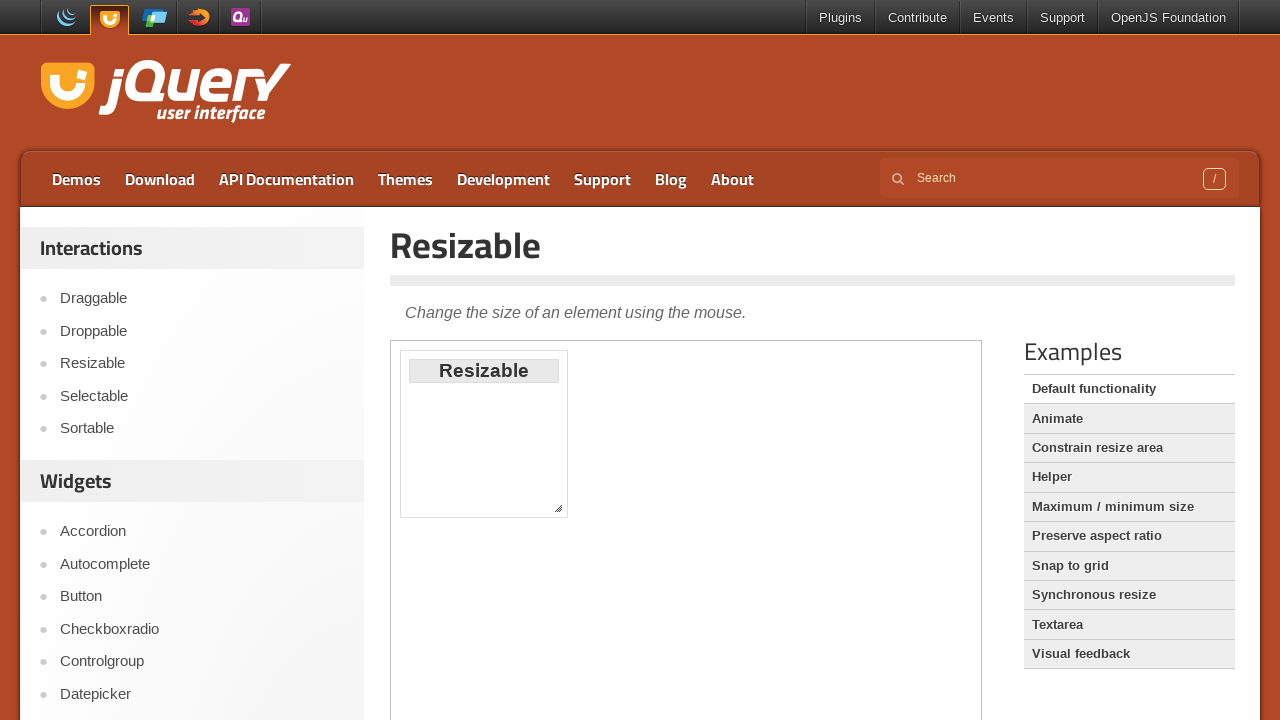

Pressed PageDown to scroll the page
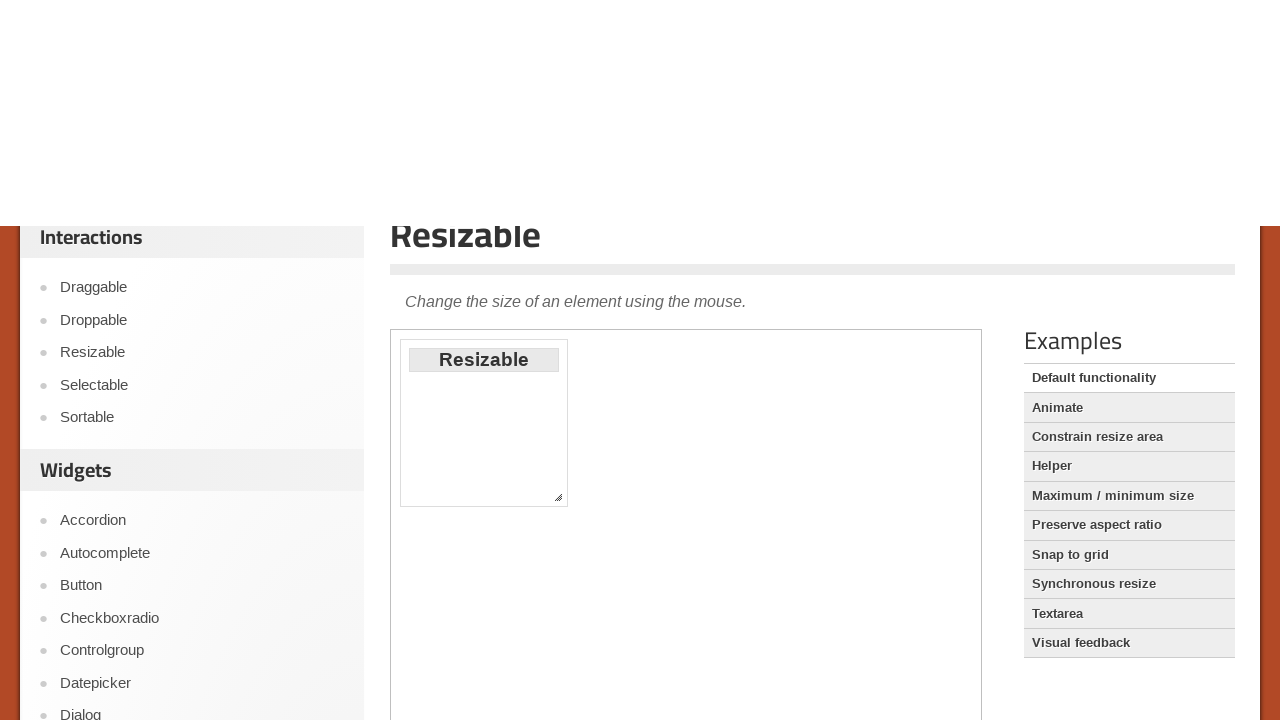

Located the resize handle element
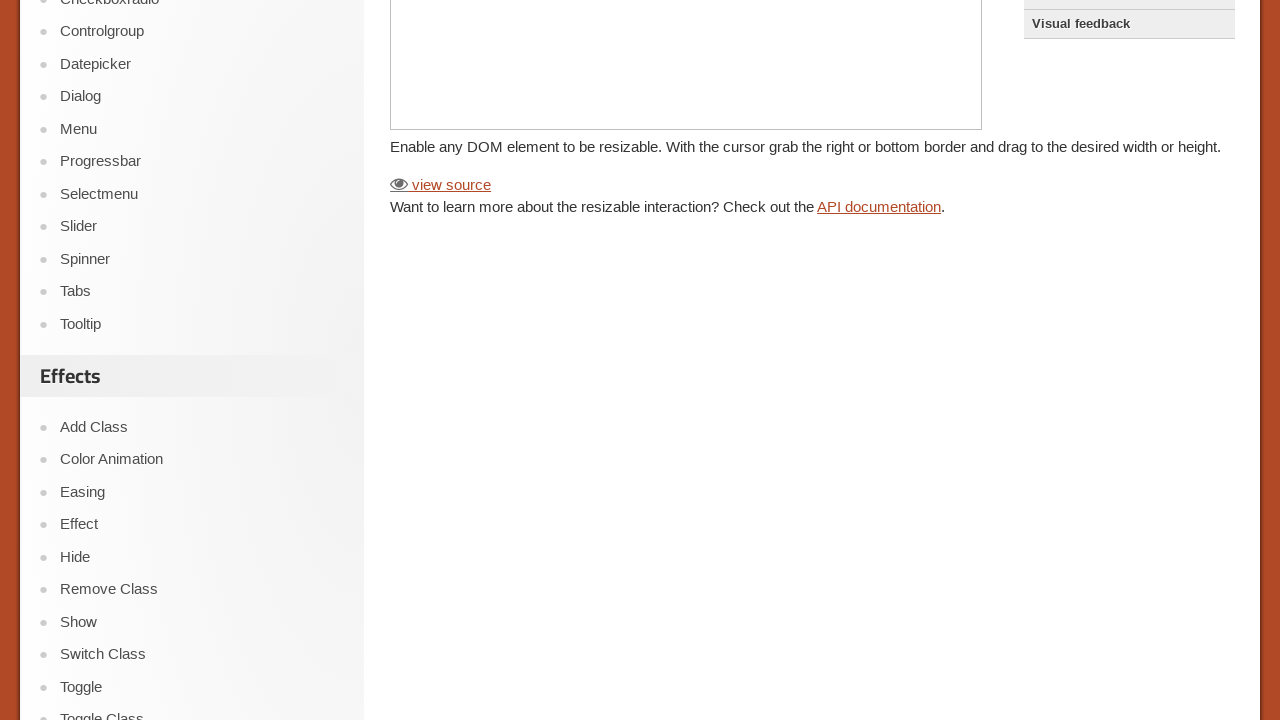

Retrieved bounding box coordinates of resize handle
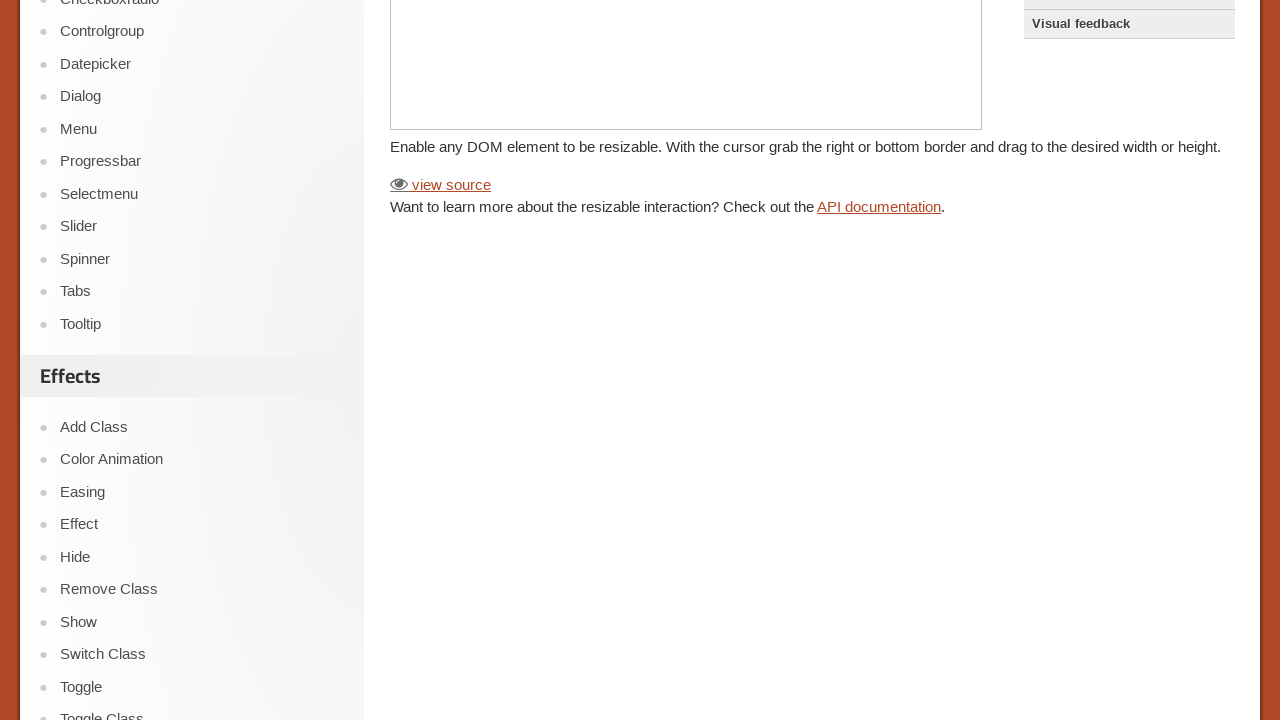

Hovered over the resize handle at (558, 361) on iframe.demo-frame >> nth=0 >> internal:control=enter-frame >> .ui-resizable-hand
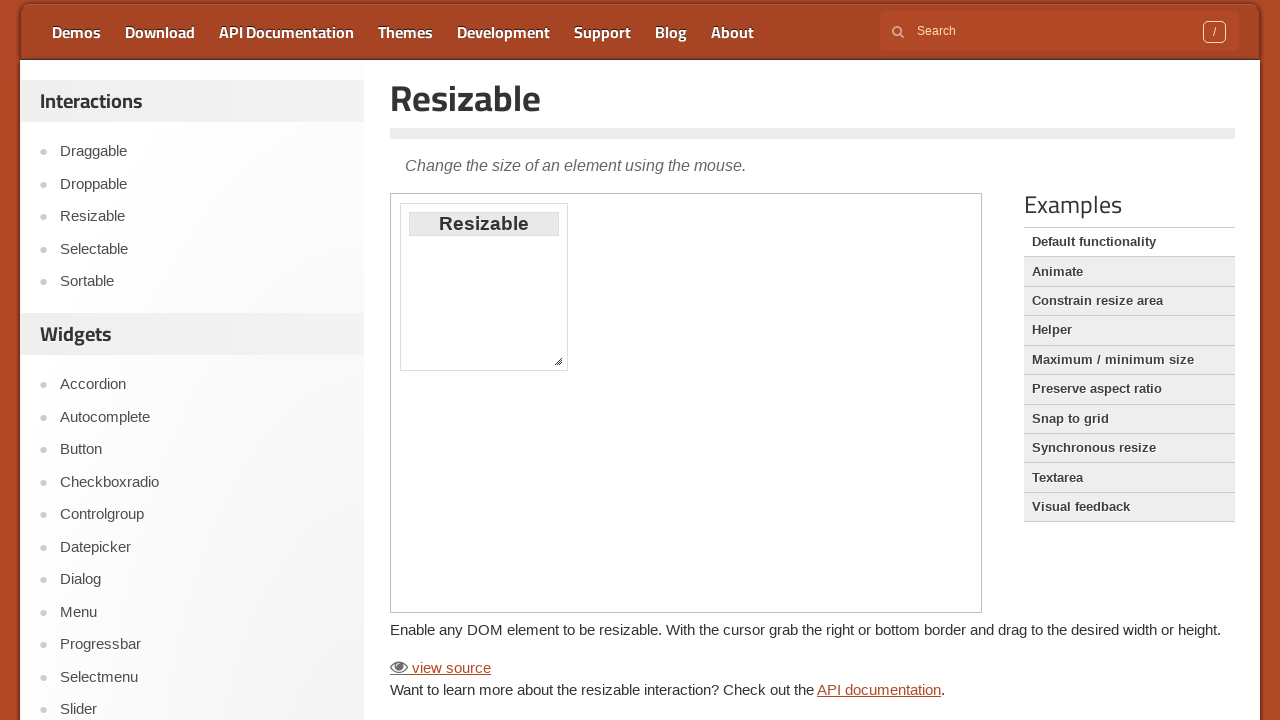

Pressed mouse button down on resize handle at (558, 361)
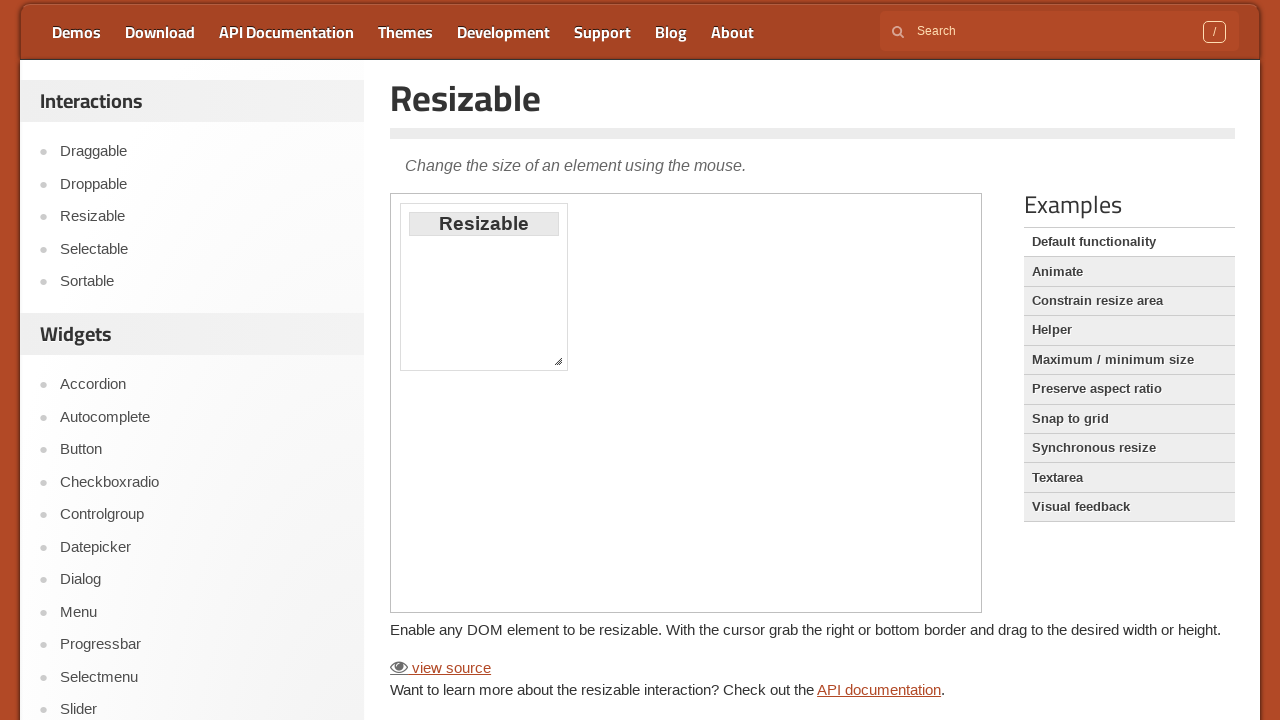

Moved mouse to new position (80px right, 100px down from handle center) at (638, -22)
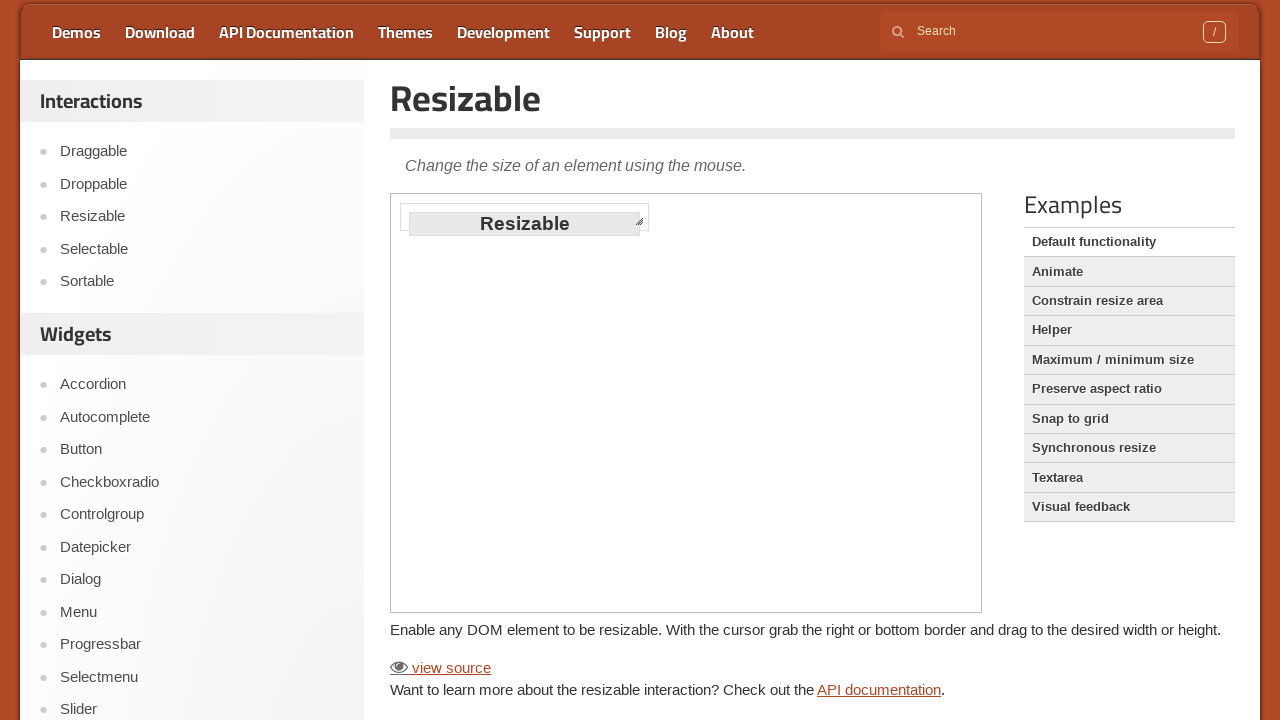

Released mouse button, completing the drag-to-resize operation at (638, -22)
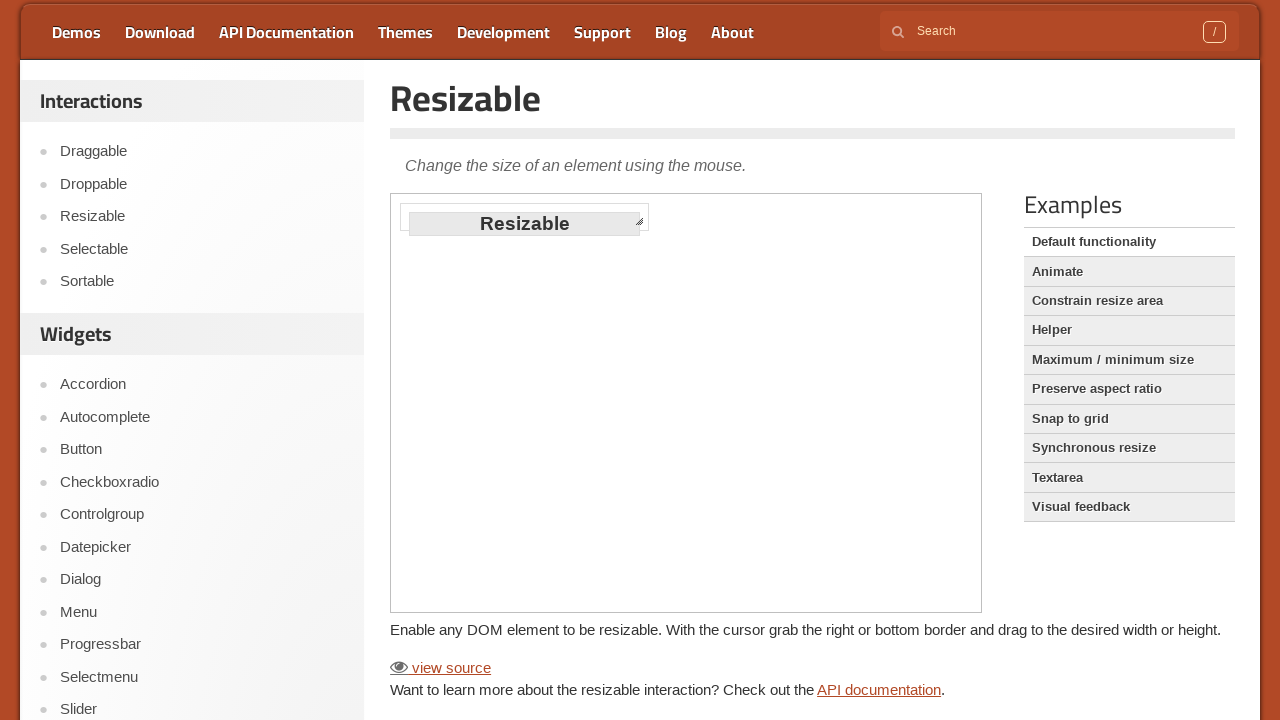

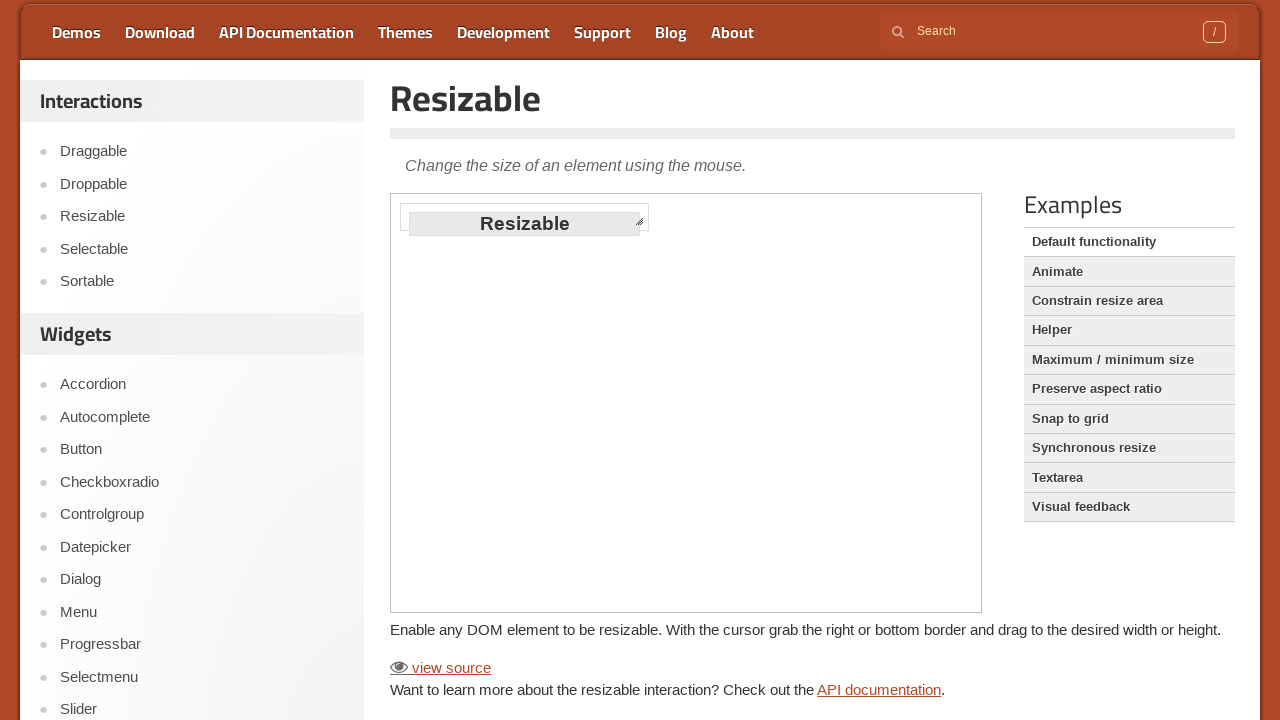